Tests the Jupiter Toys contact feedback form by navigating to the contact page, filling in all form fields (forename, surname, email, telephone, message), submitting the form, and verifying the success message.

Starting URL: http://jupiter.cloud.planittesting.com/

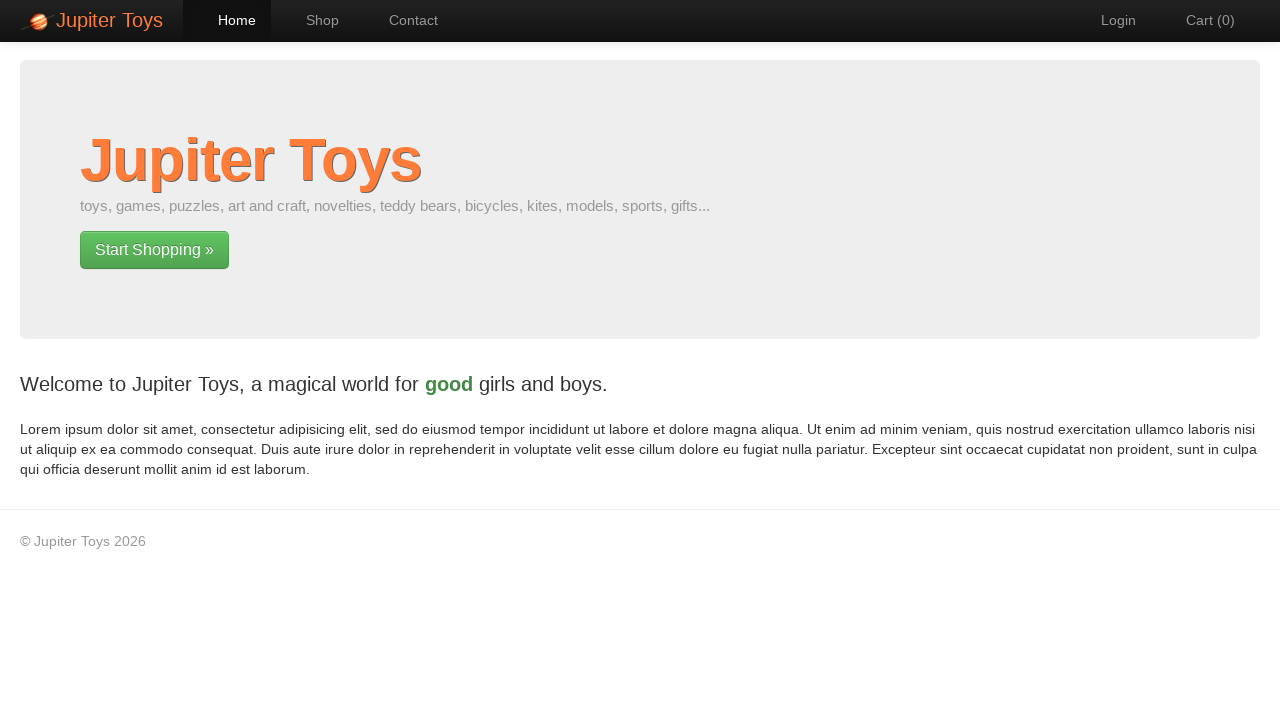

Verified Jupiter Toys home page loaded - brand selector found
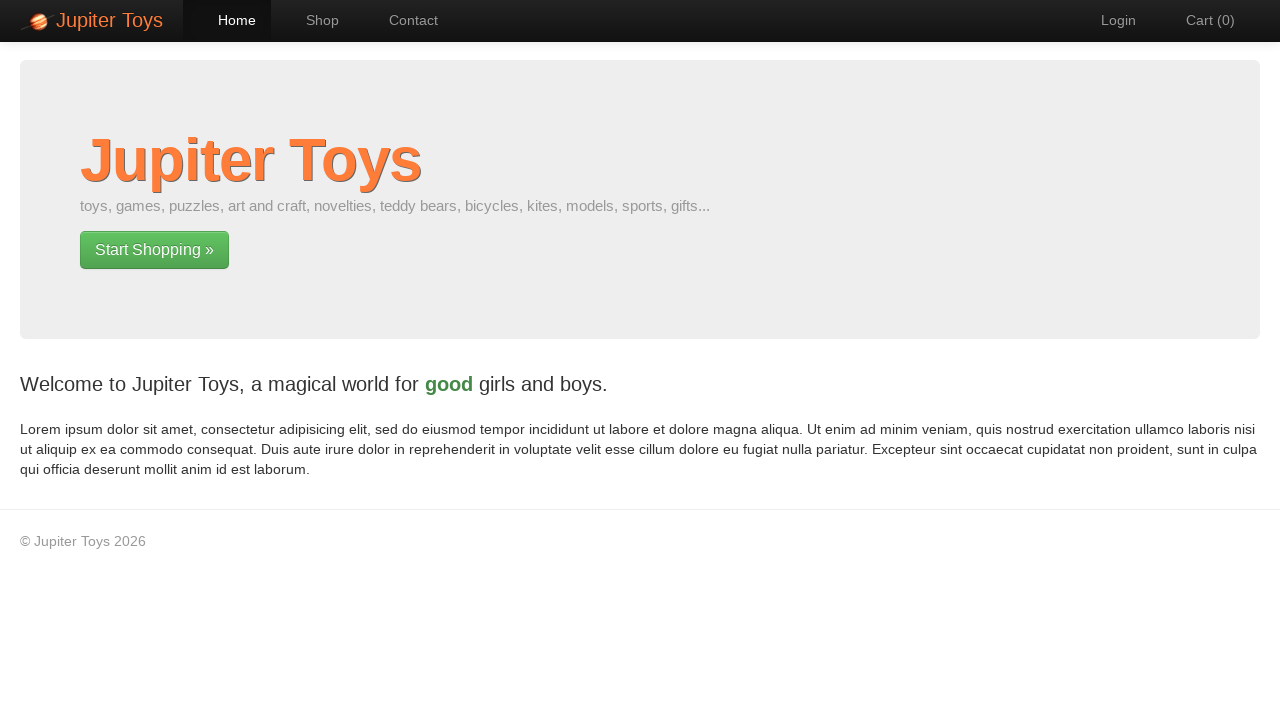

Clicked Contact link to navigate to contact page at (404, 20) on a:has-text('Contact')
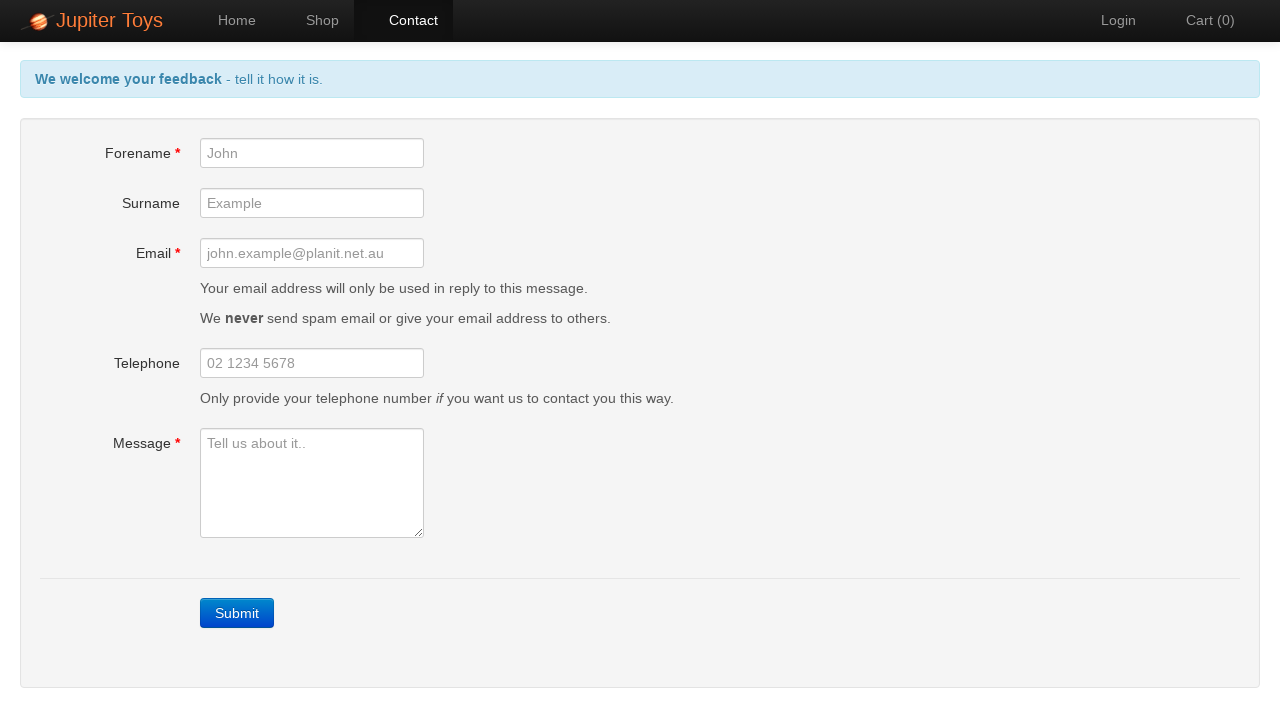

Contact page loaded - alert-info selector found
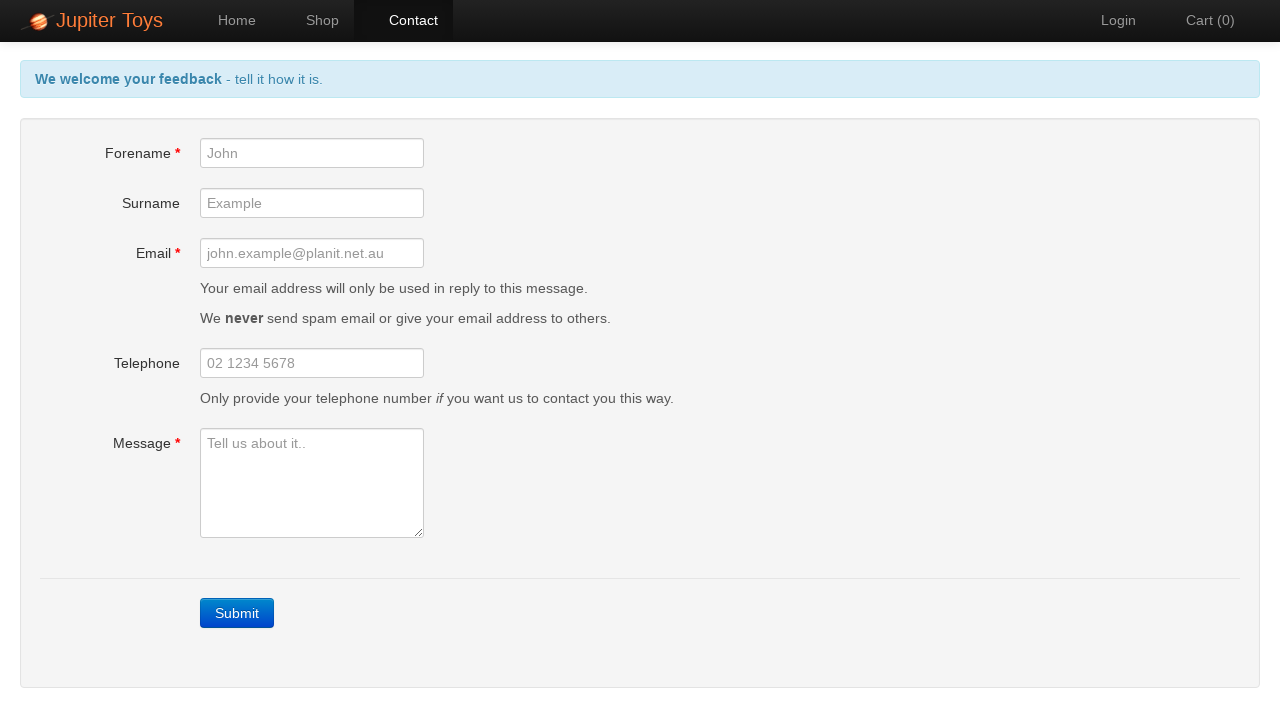

Filled forename field with 'kapil' on #forename
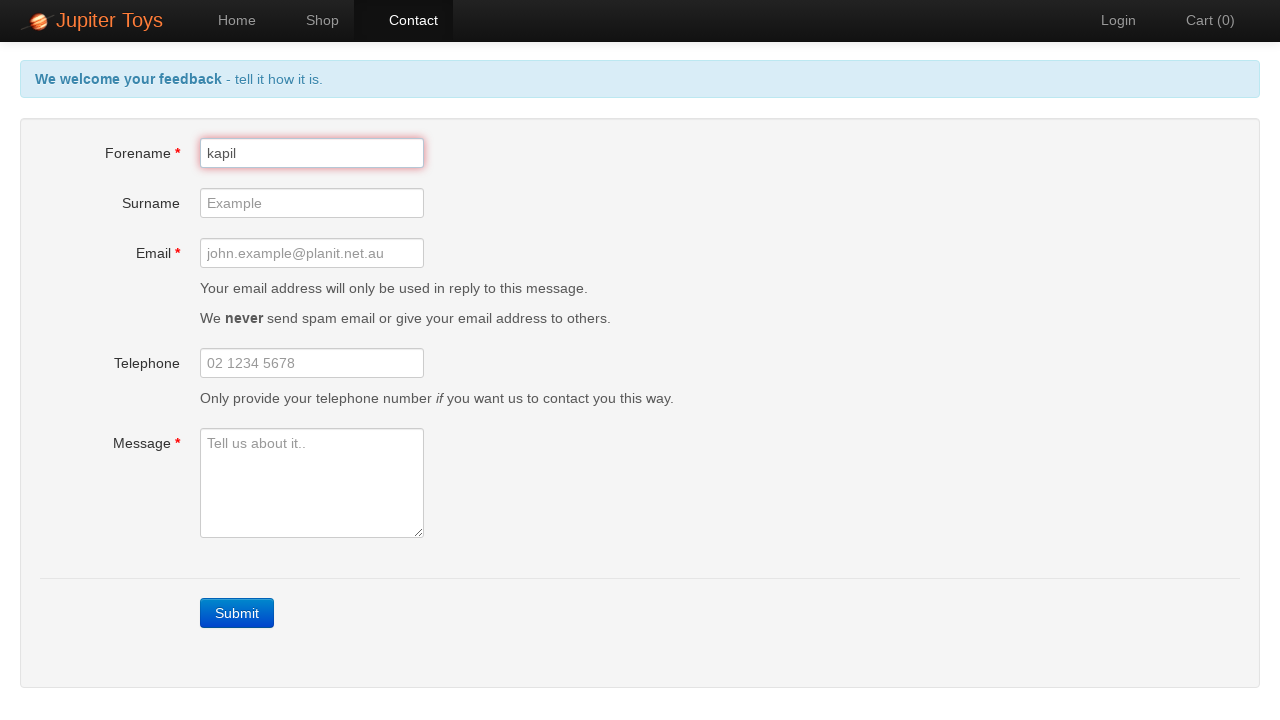

Filled surname field with 'Batra' on #surname
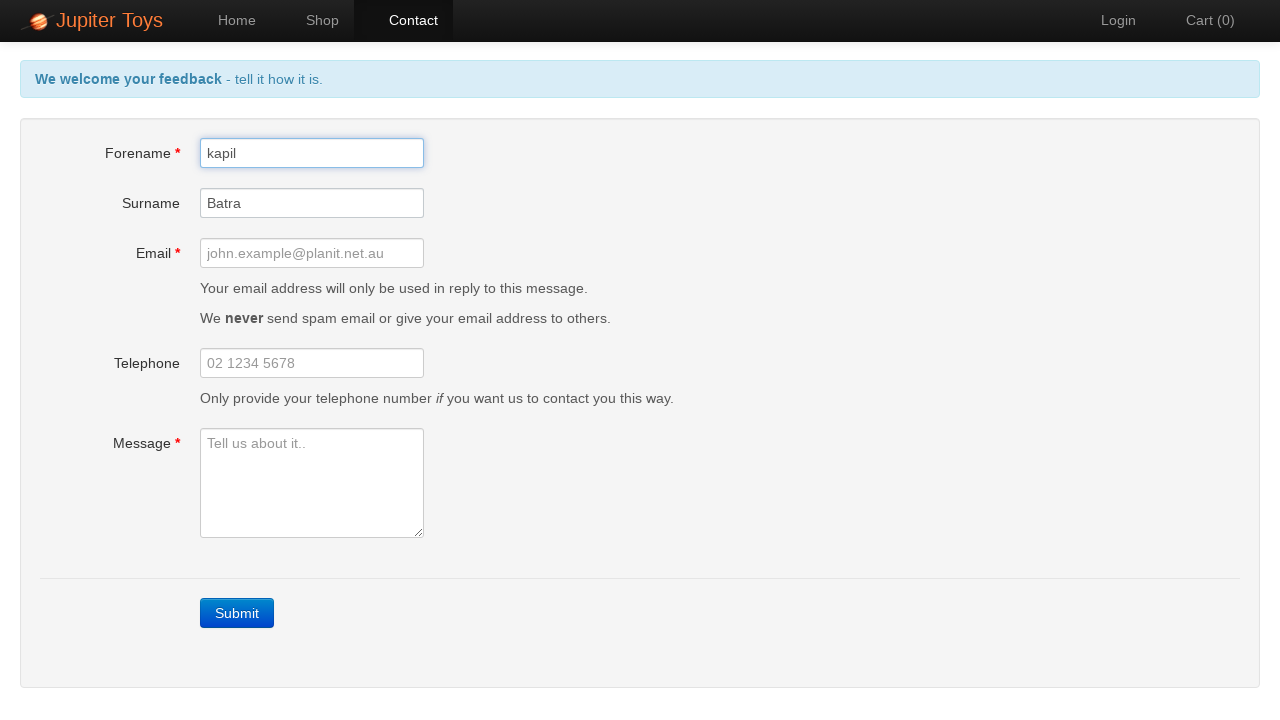

Filled email field with 'kaptest@gmai.com' on #email
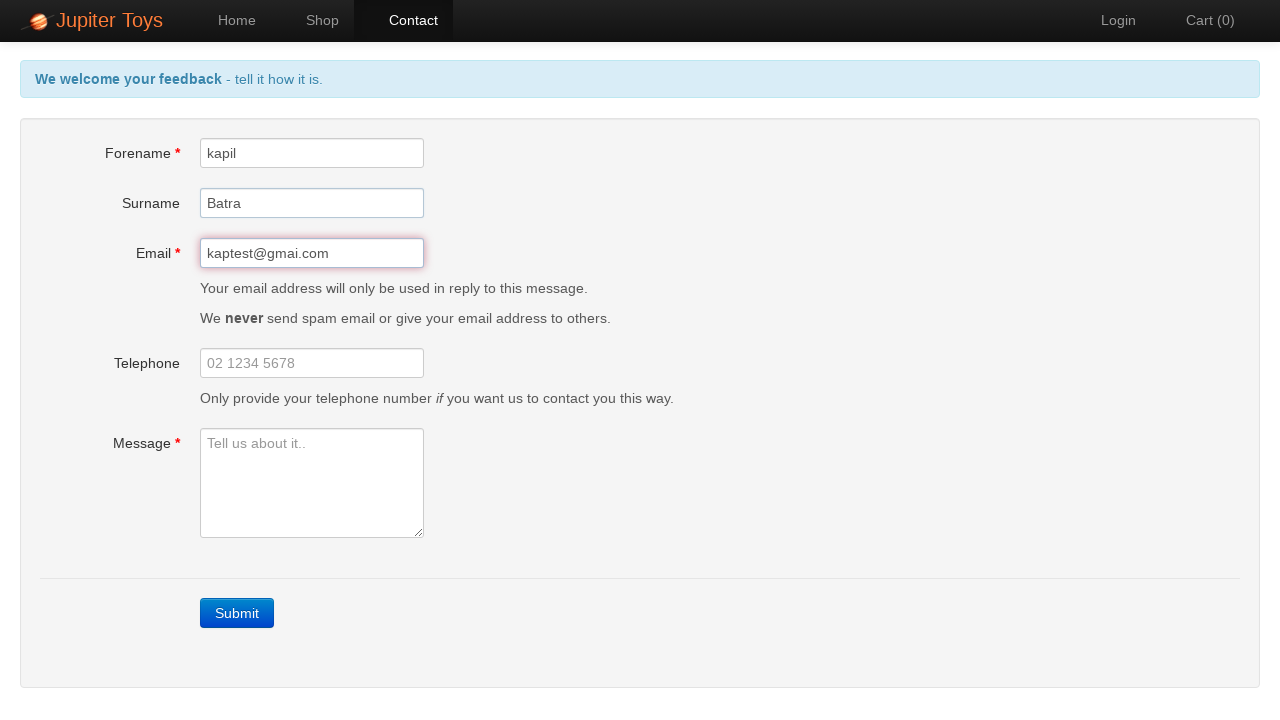

Filled telephone field with '045363738' on #telephone
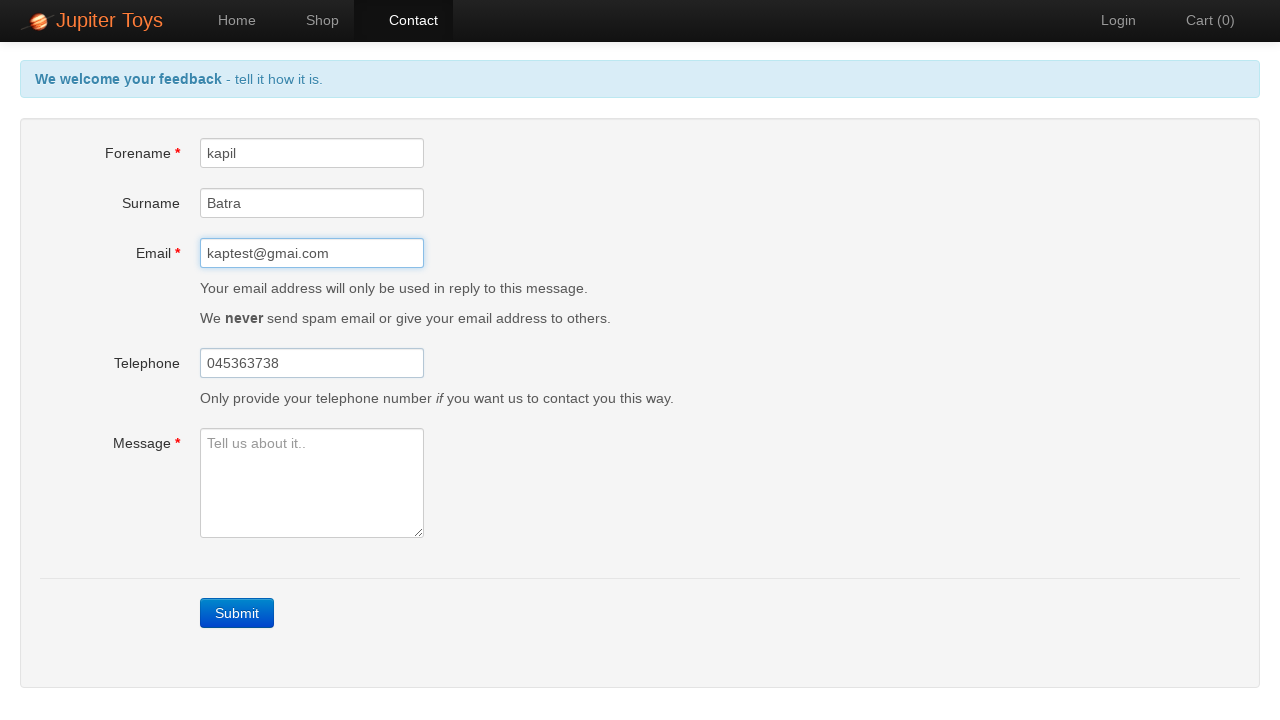

Filled message field with 'test message' on #message
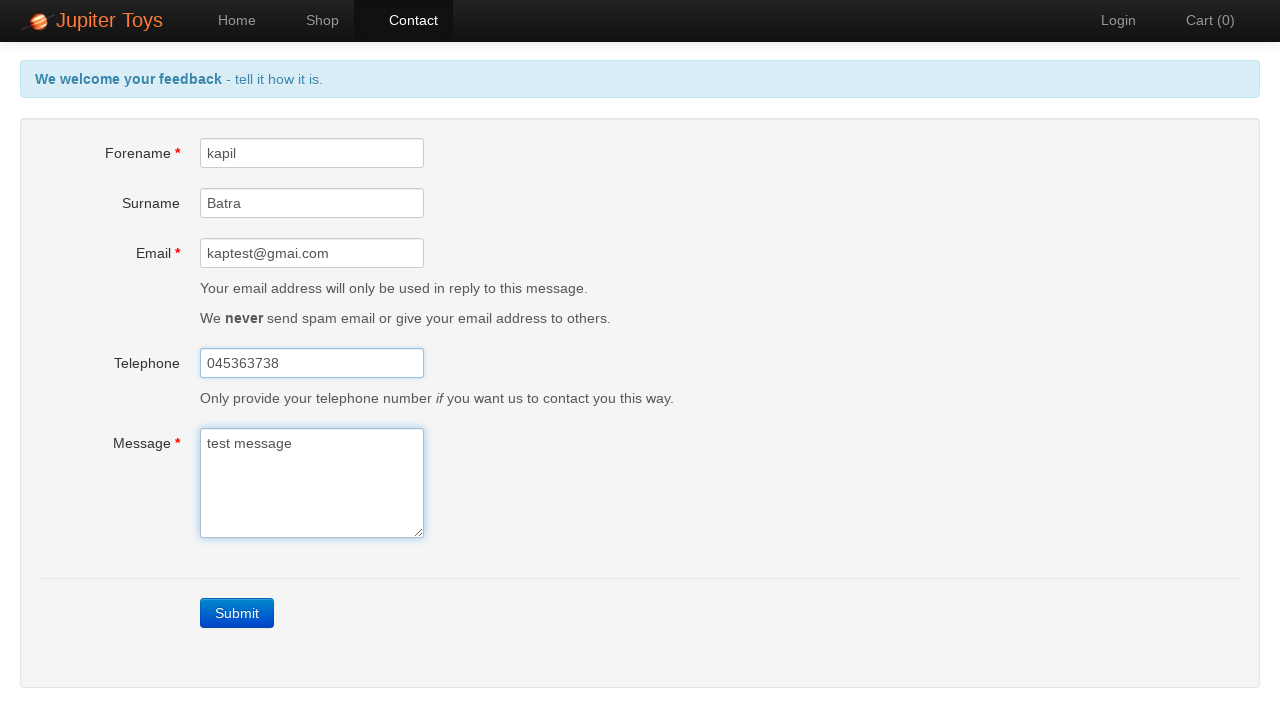

Clicked submit button to submit contact form at (237, 613) on a.btn-contact
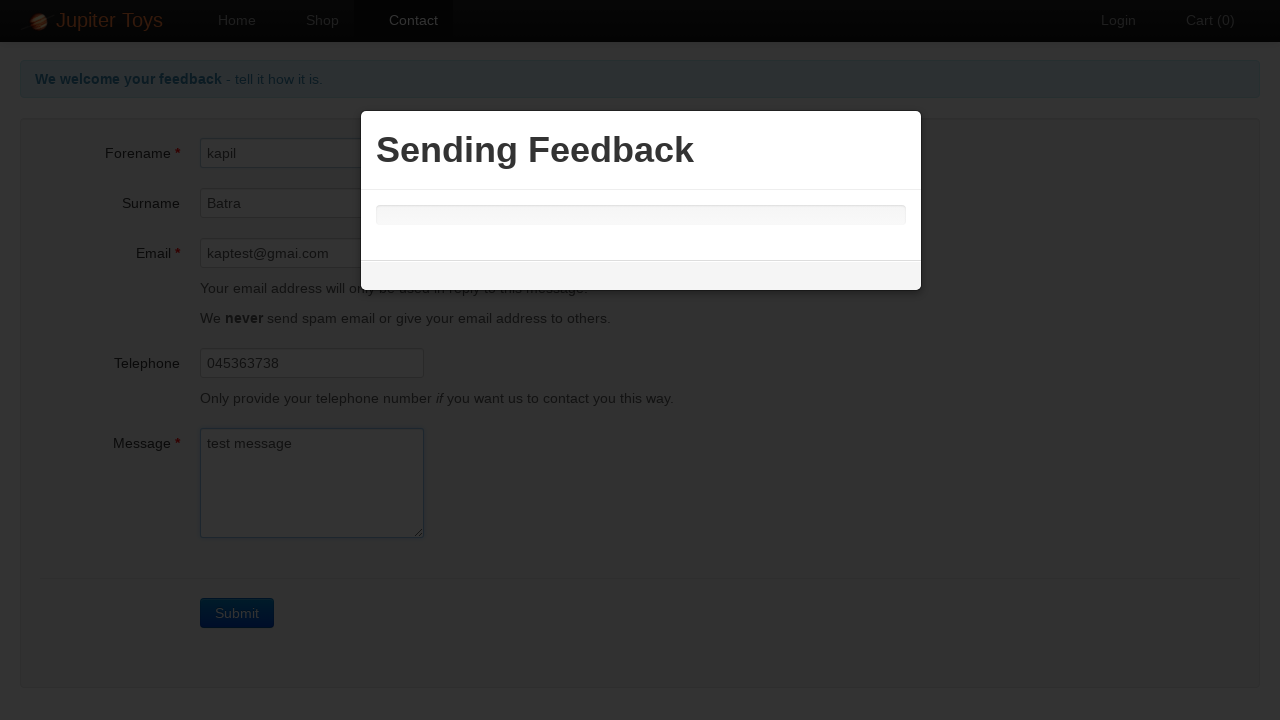

Success message appeared - form submission confirmed
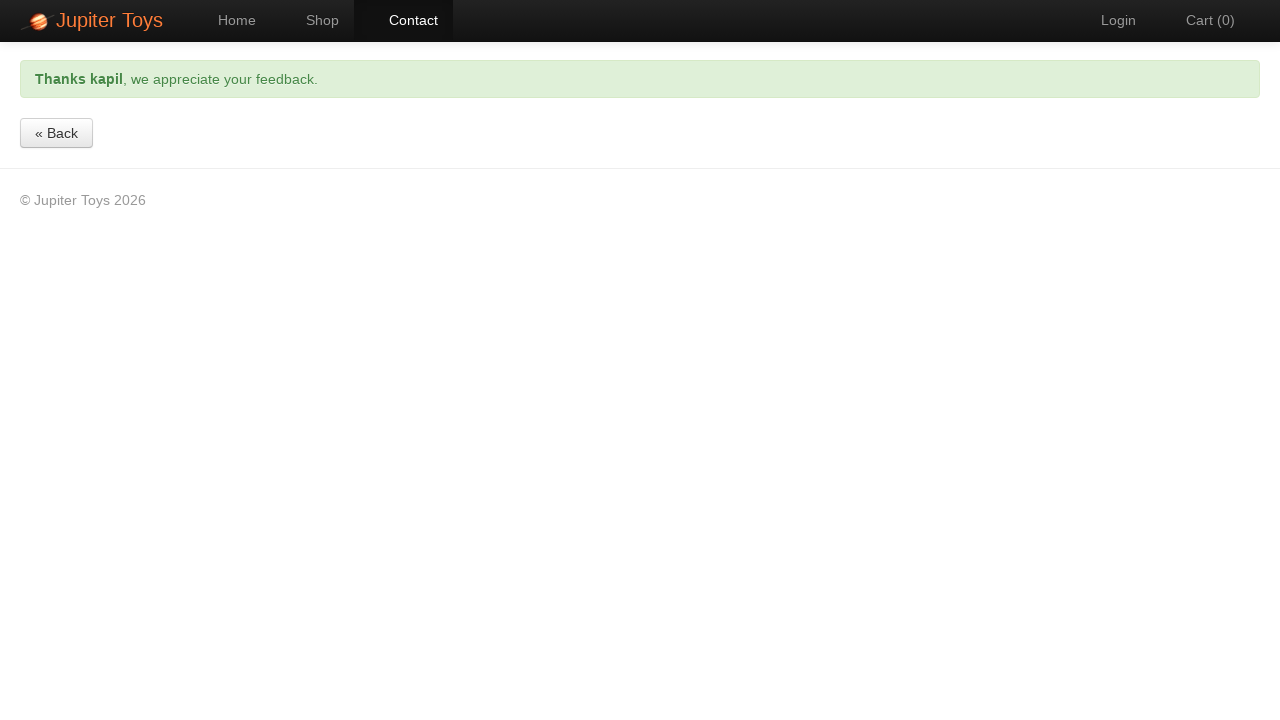

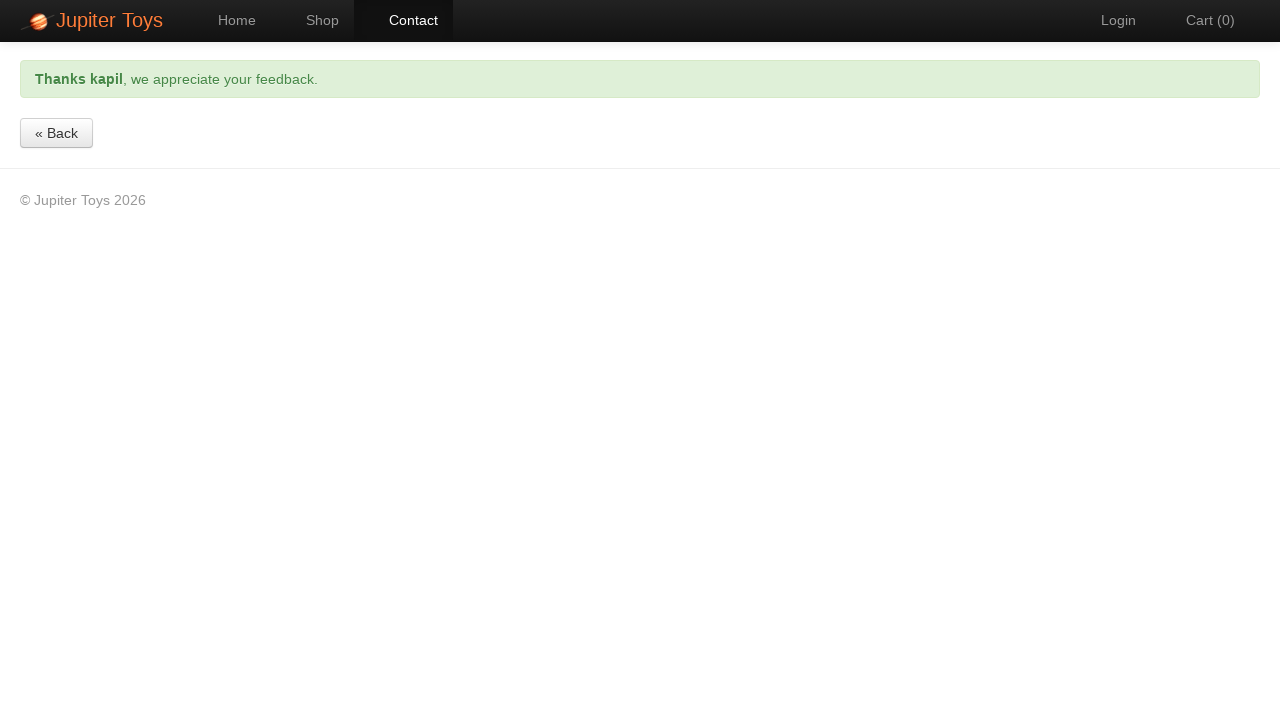